Tests JavaScript prompt dialog handling by clicking a button to trigger an alert, entering text into the prompt, accepting it, and verifying the result is displayed

Starting URL: https://www.leafground.com/alert.xhtml

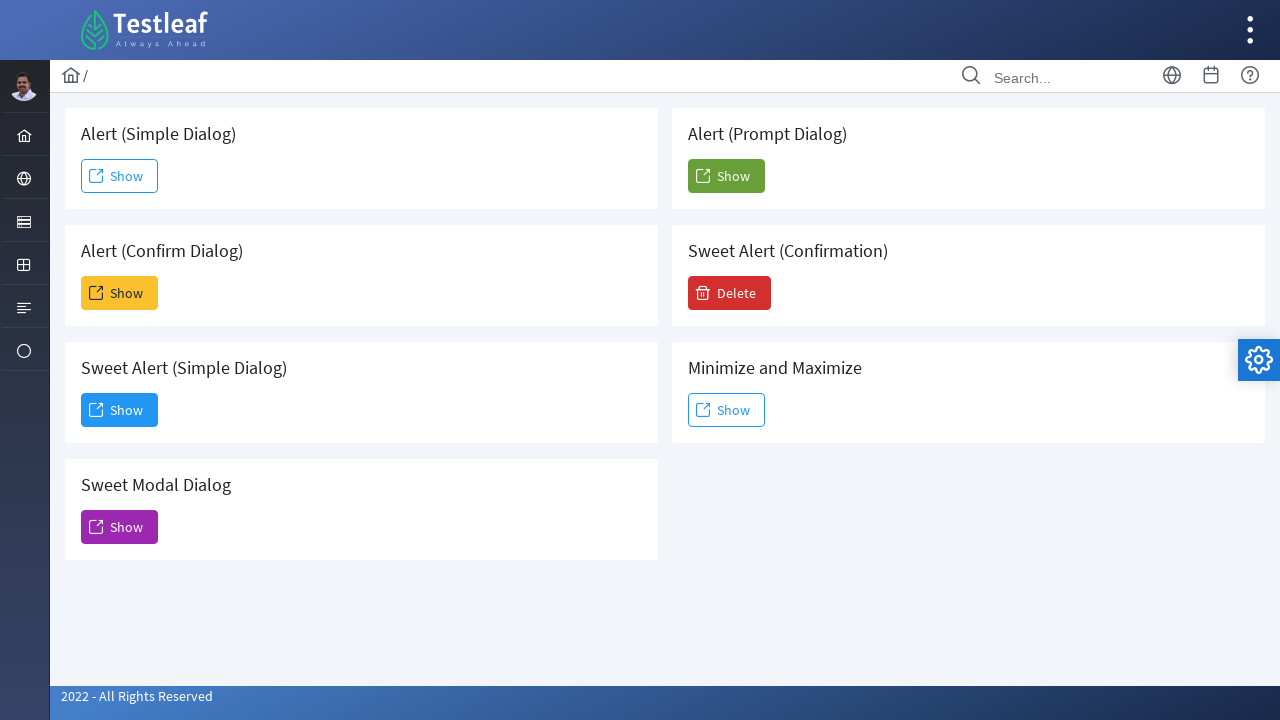

Clicked button to trigger prompt dialog at (726, 176) on xpath=//h5[text()=' Alert (Prompt Dialog)']/following::button
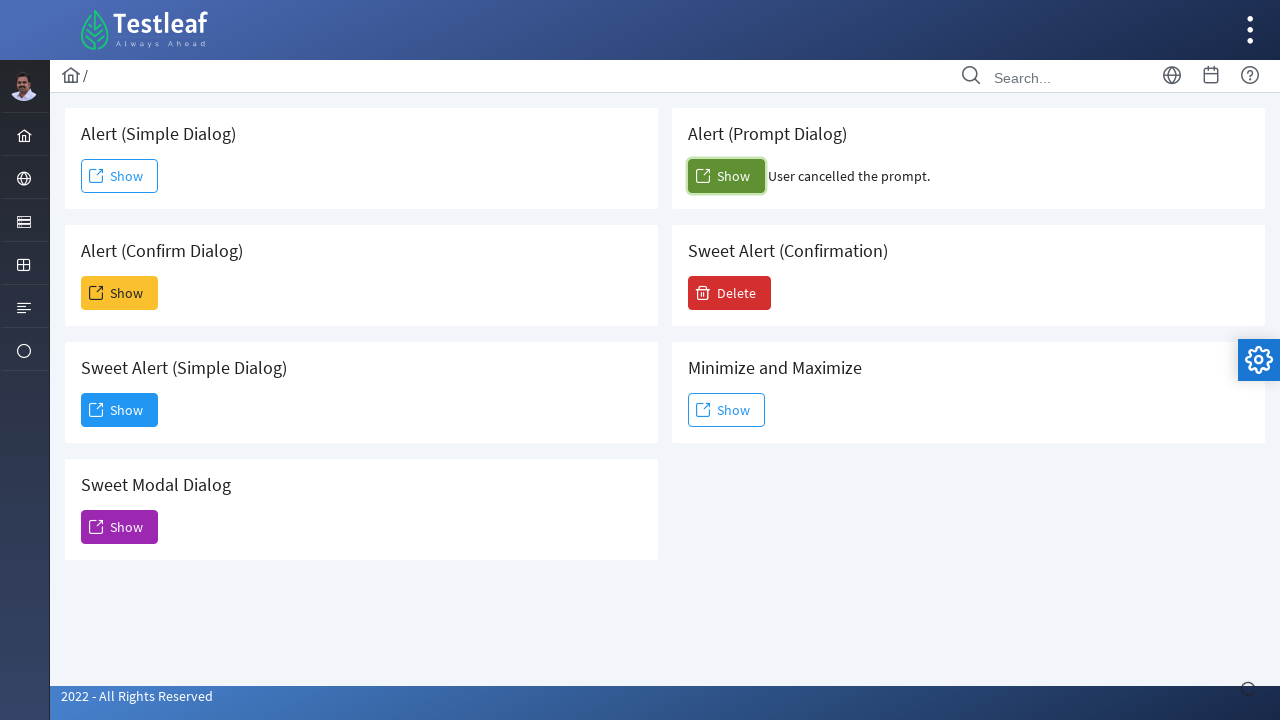

Attached dialog handler to accept prompts with 'Test message'
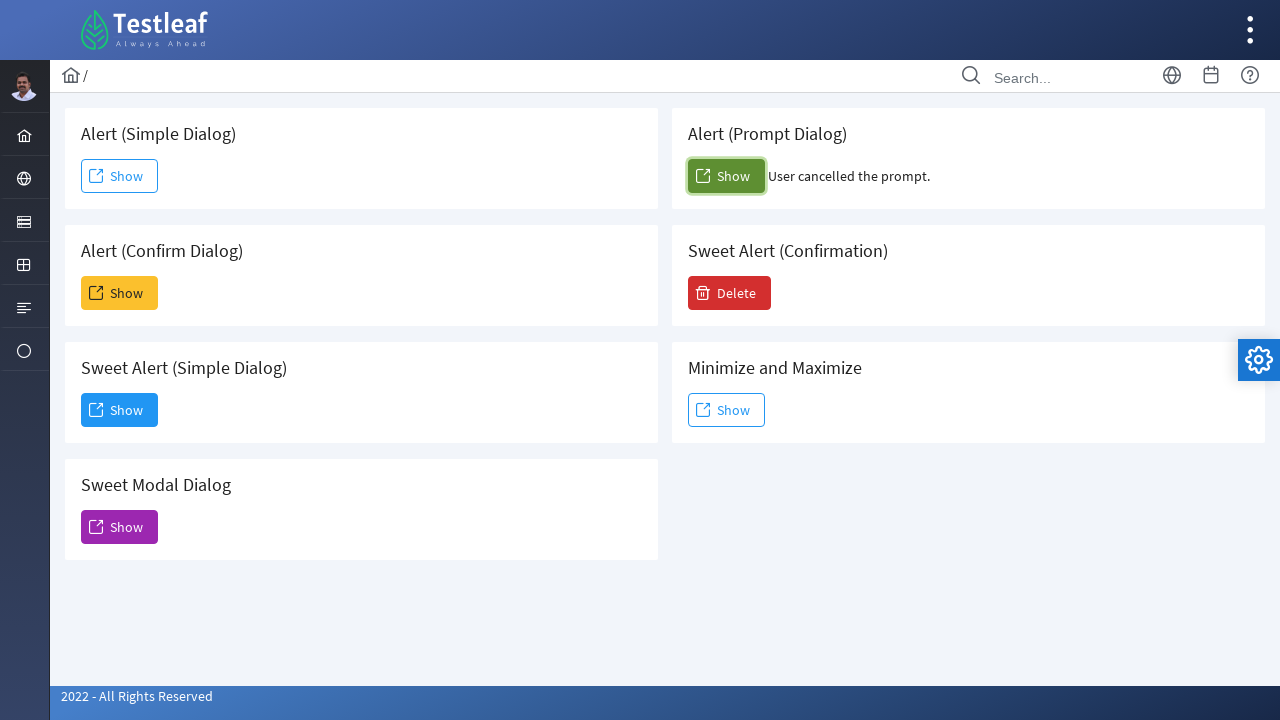

Clicked button again to trigger prompt dialog with handler attached at (726, 176) on xpath=//h5[text()=' Alert (Prompt Dialog)']/following::button
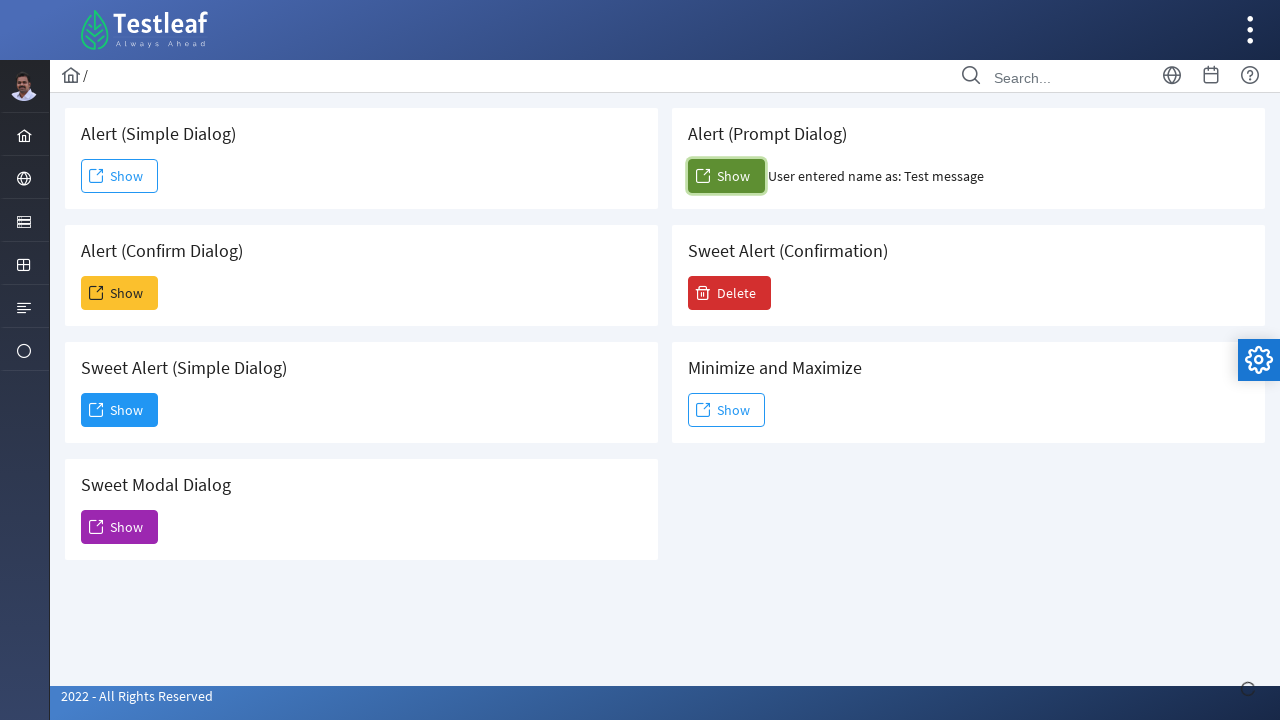

Waited for result element to appear and verified prompt was accepted
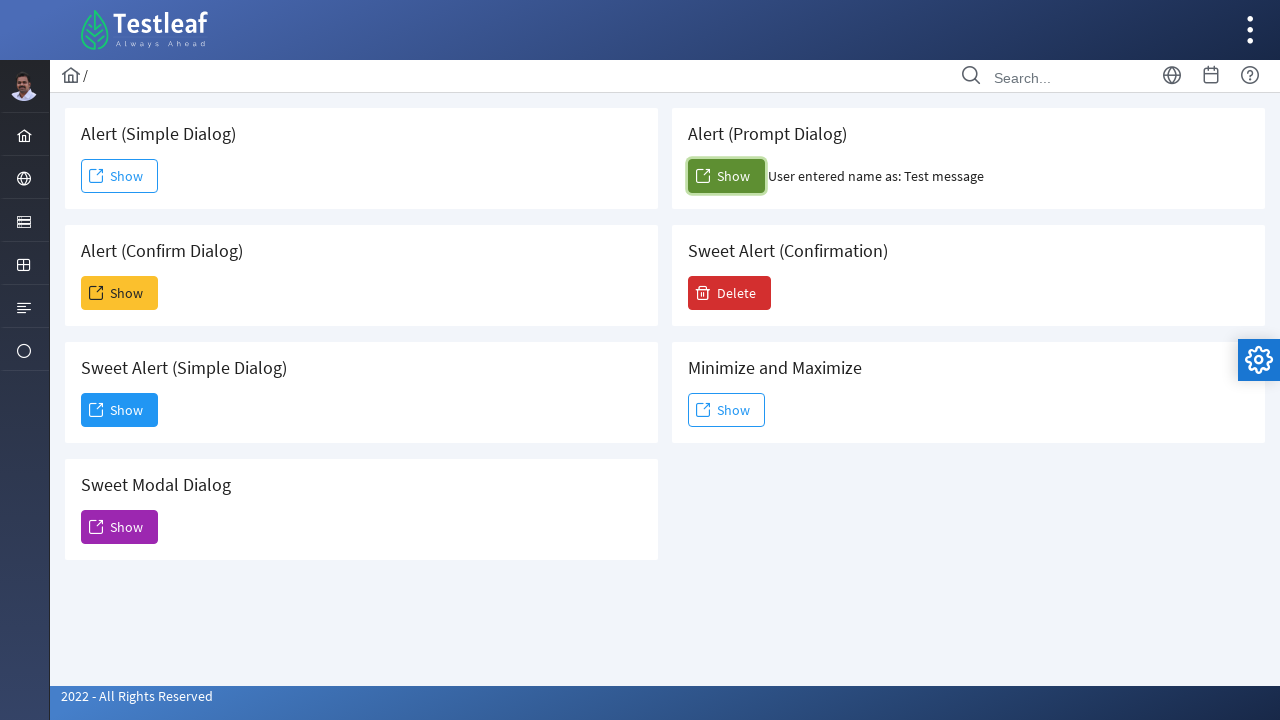

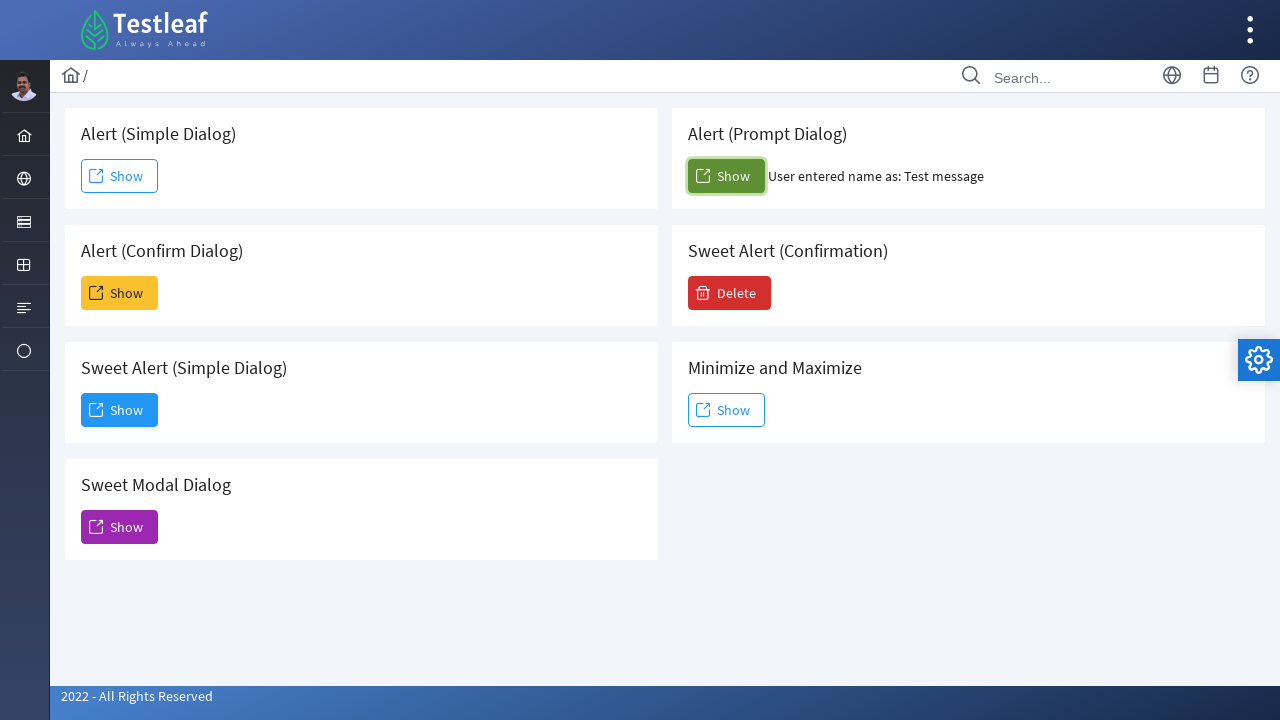